Tests various UI elements on a practice page including radio buttons, dropdown selection, checkboxes, text input, alert handling, and mouse hover interactions

Starting URL: https://rahulshettyacademy.com/AutomationPractice/

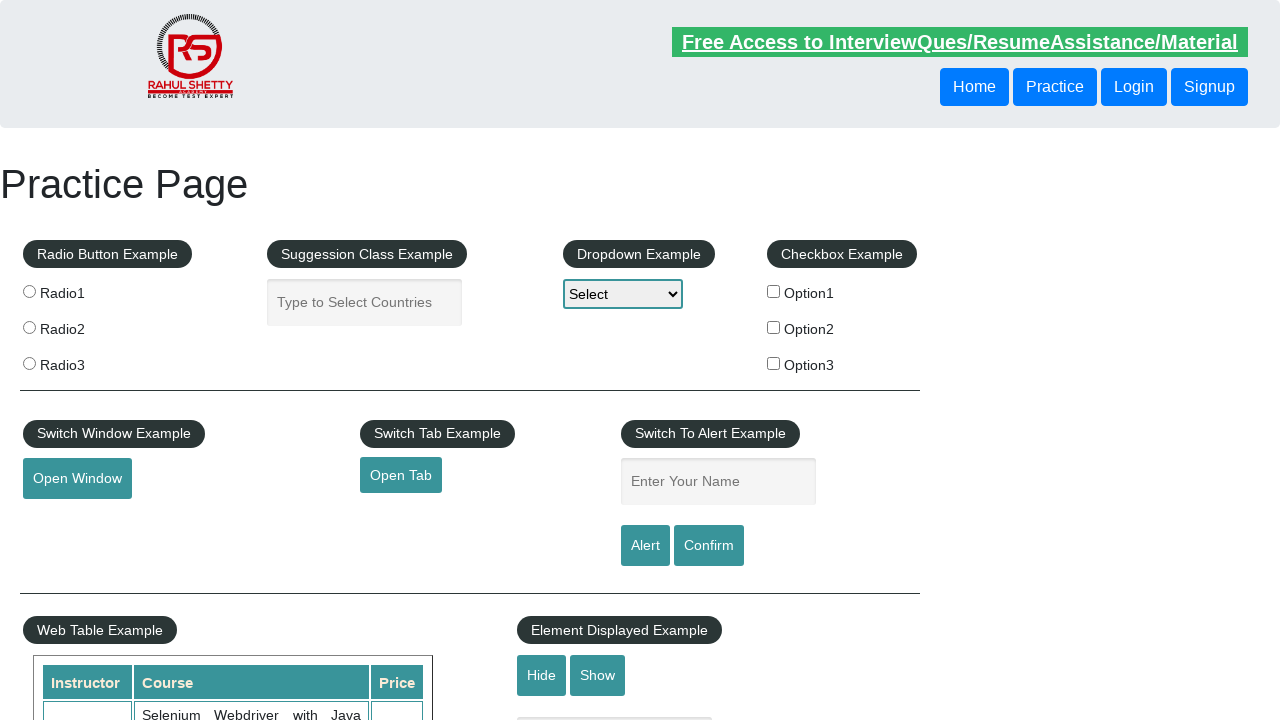

Verified page title is 'Practice Page'
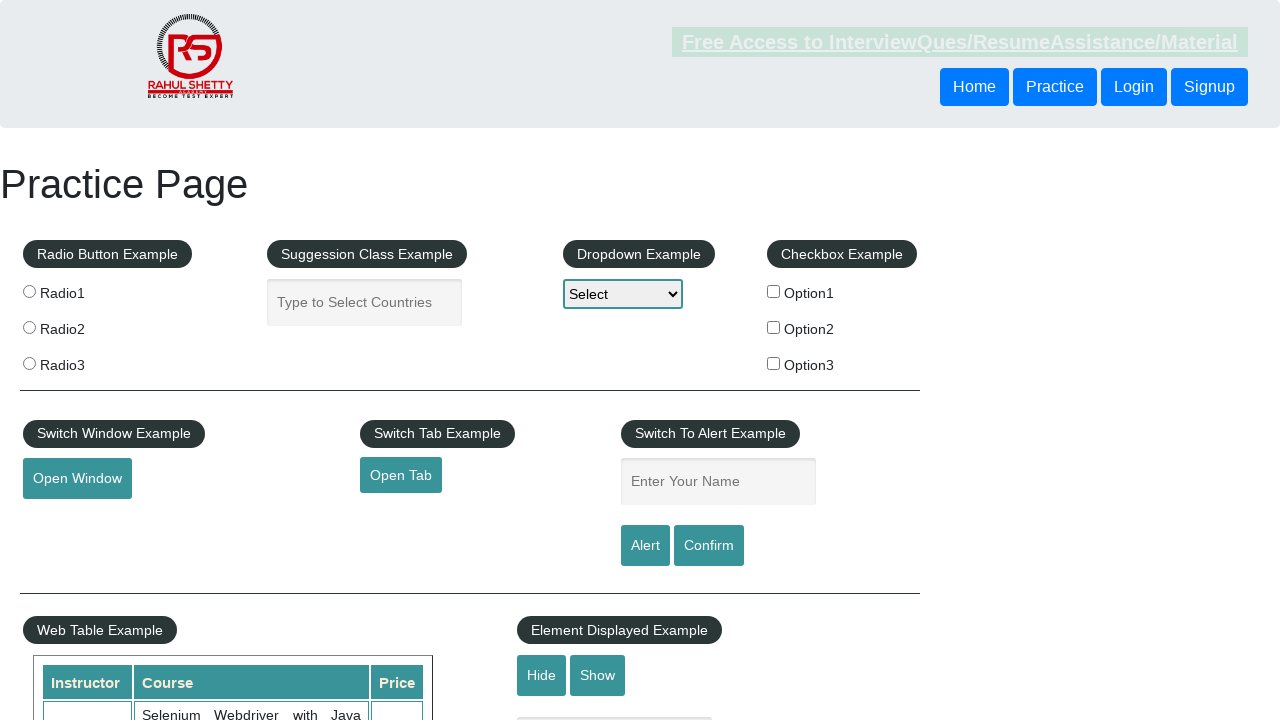

Clicked third radio button at (29, 363) on (//input[@class='radioButton'])[3]
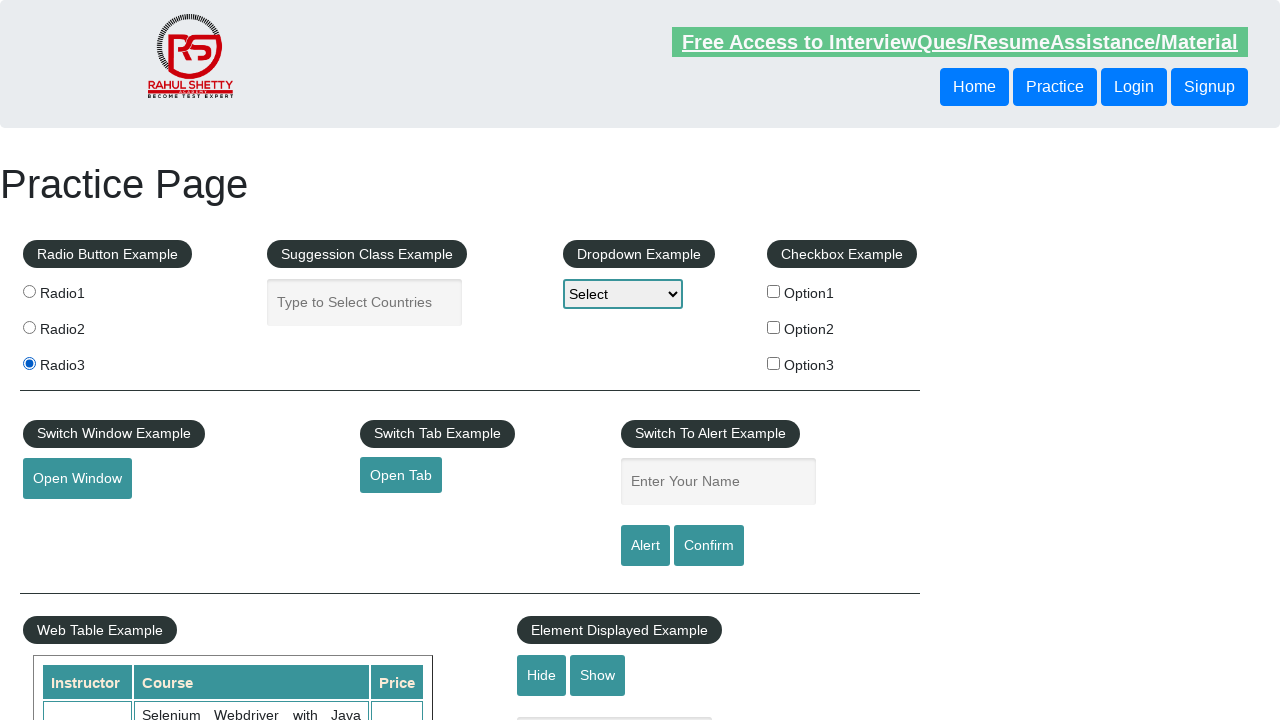

Selected 'Option1' from dropdown on #dropdown-class-example
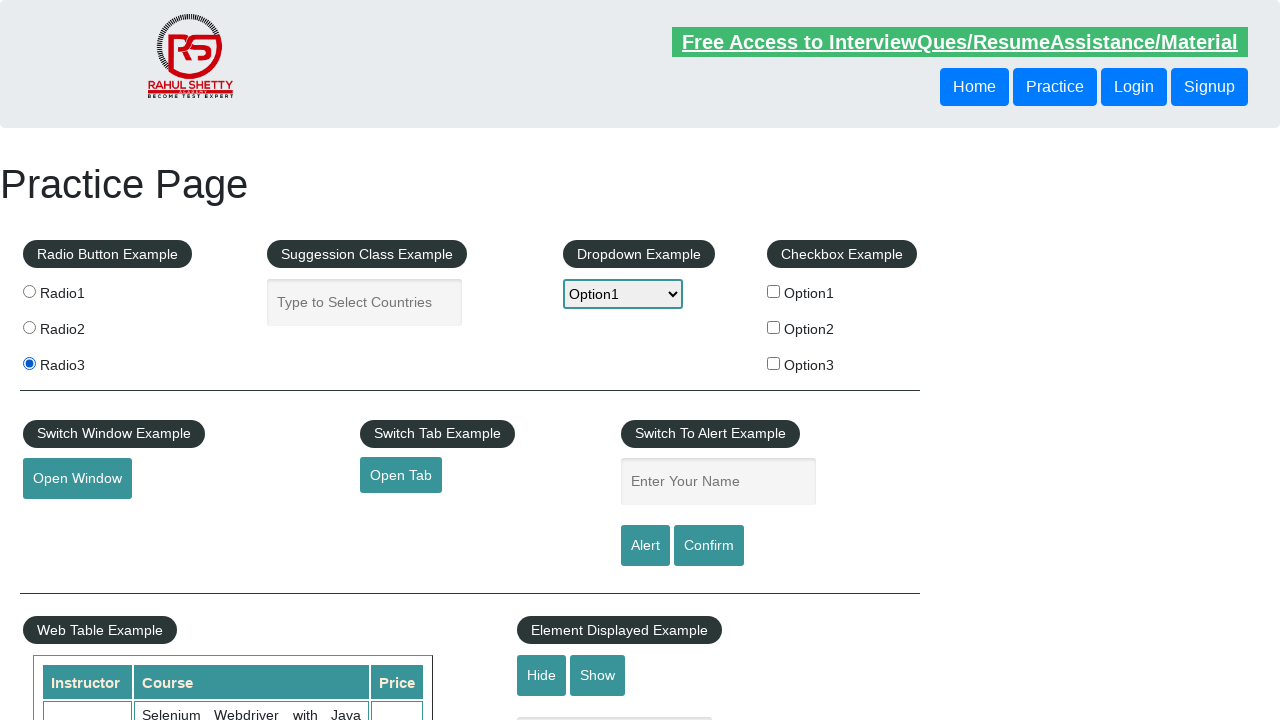

Clicked checkbox option 2 at (774, 327) on #checkBoxOption2
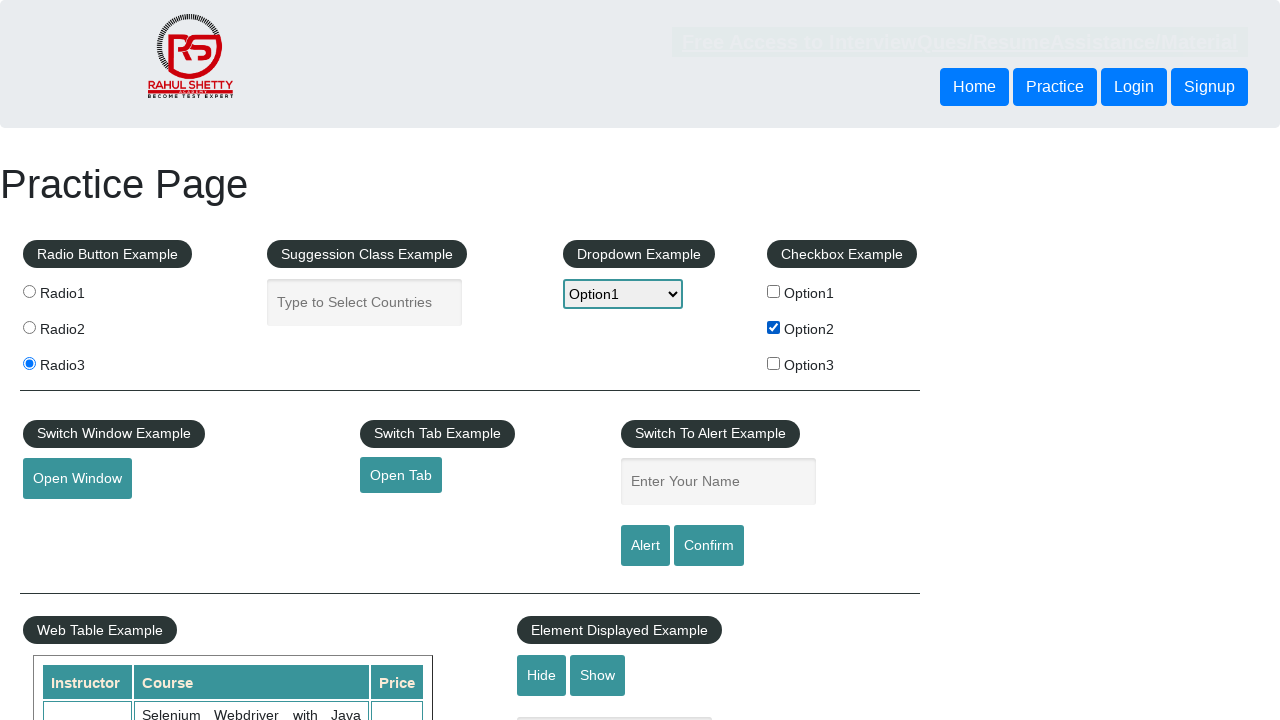

Cleared autocomplete field on #autocomplete
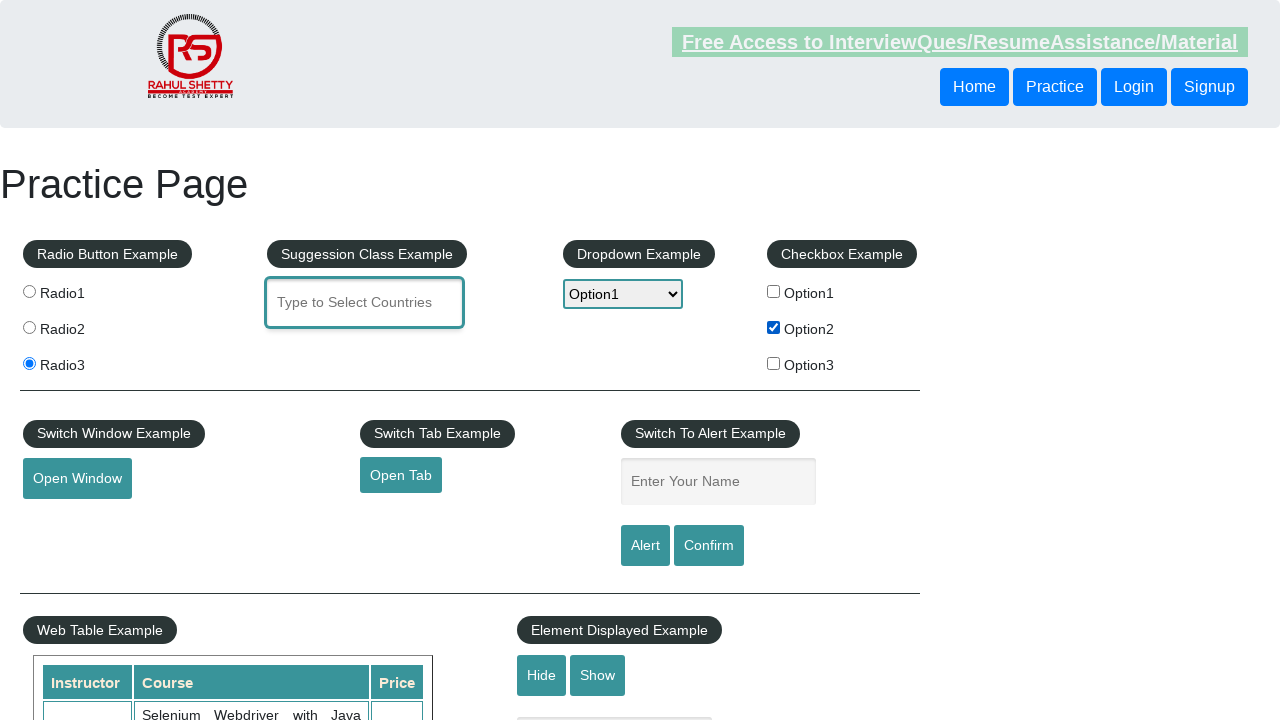

Filled autocomplete field with 'GroupStudy' on #autocomplete
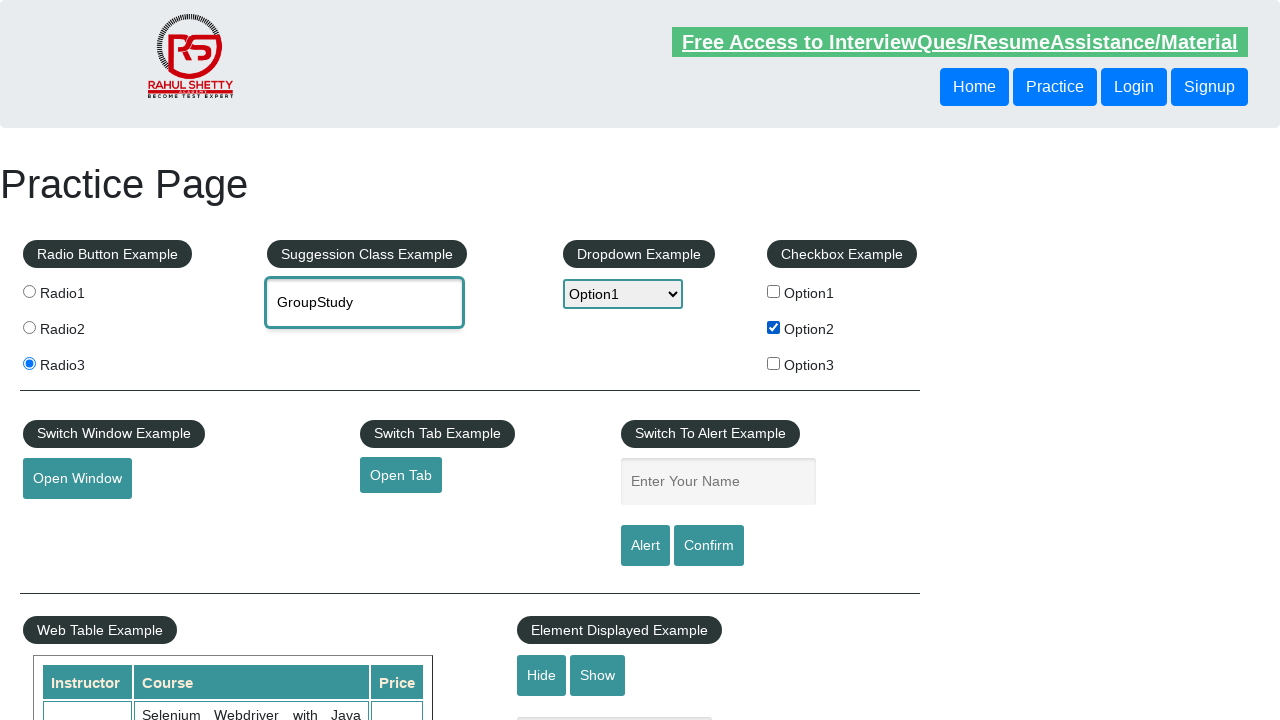

Cleared autocomplete field again on #autocomplete
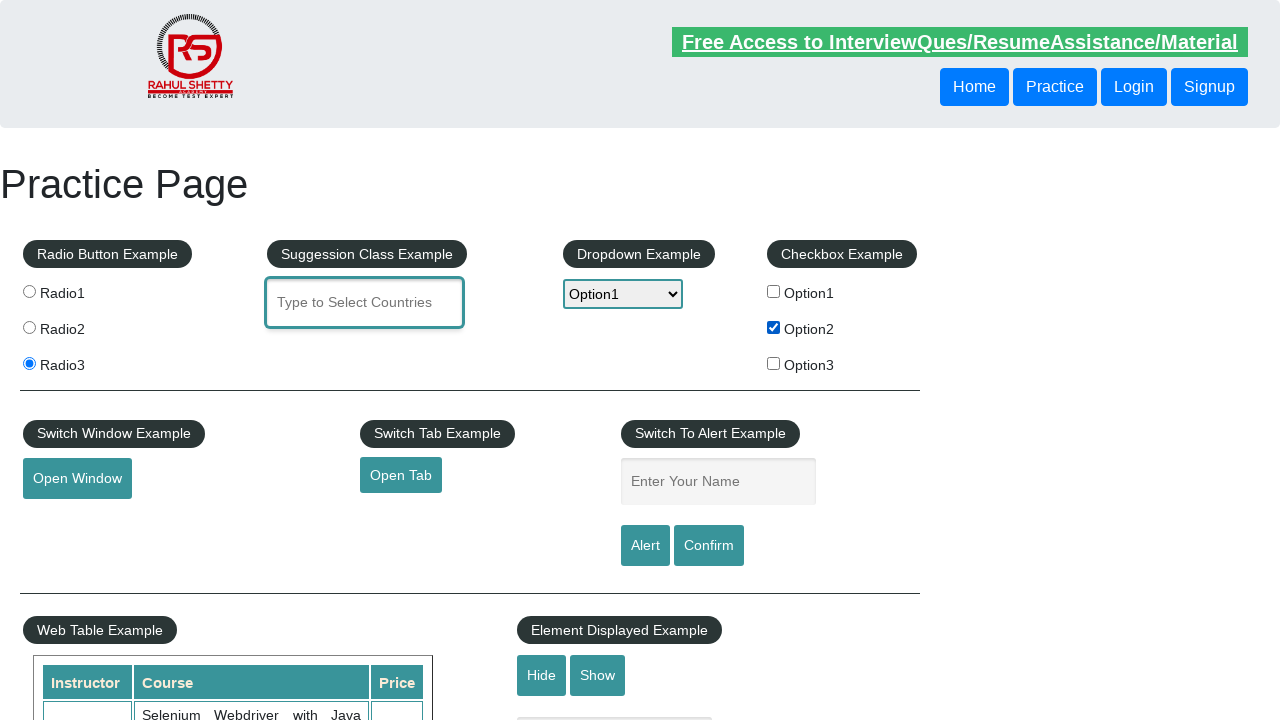

Clicked second radio button with name 'radioButton' at (29, 327) on (//input[@name='radioButton'])[2]
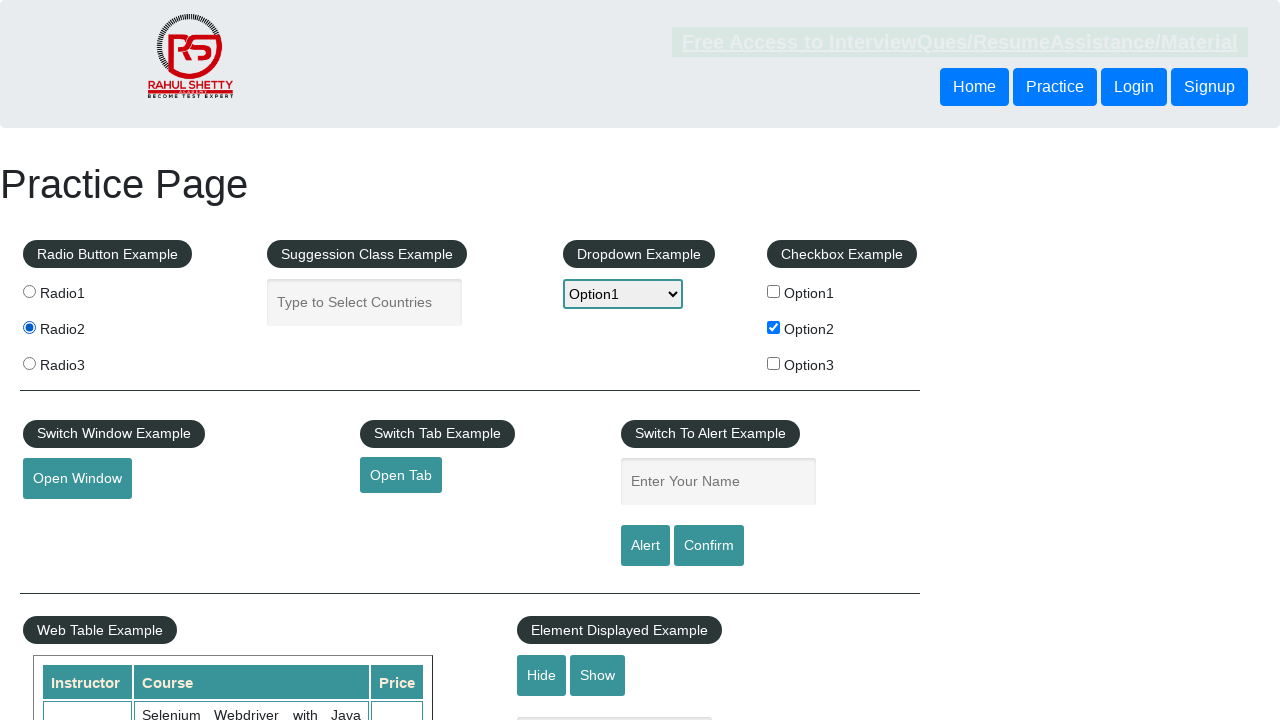

Clicked third radio button with class 'radioButton' at (29, 363) on (//input[@class='radioButton'])[3]
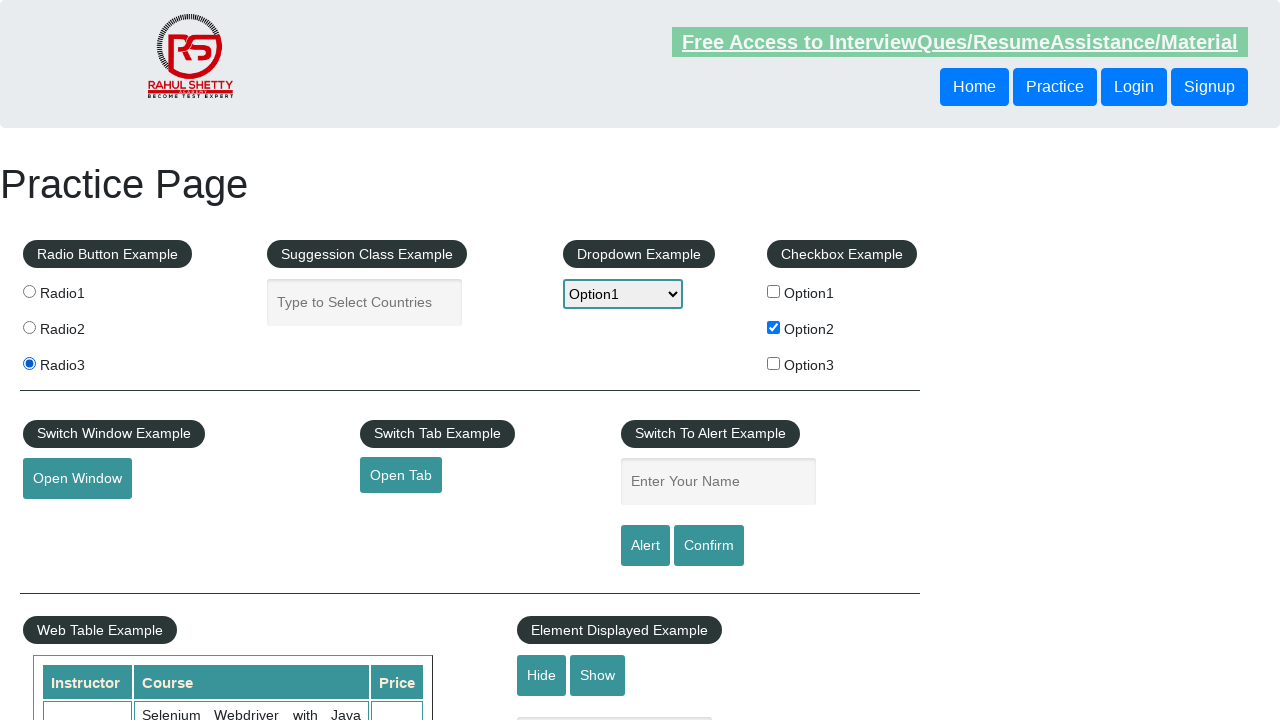

Clicked first radio button with name 'radioButton' at (29, 291) on (//input[@name='radioButton'])[1]
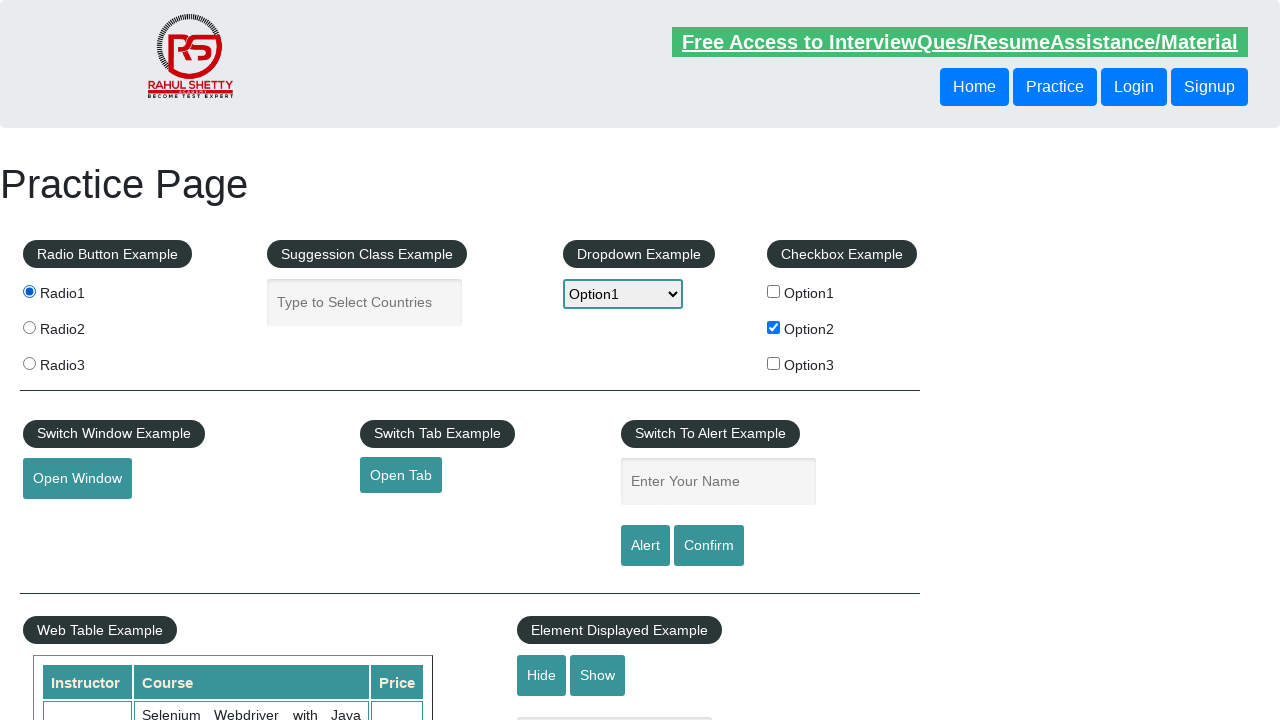

Clicked radio button with value 'radio3' at (29, 363) on input[value='radio3']
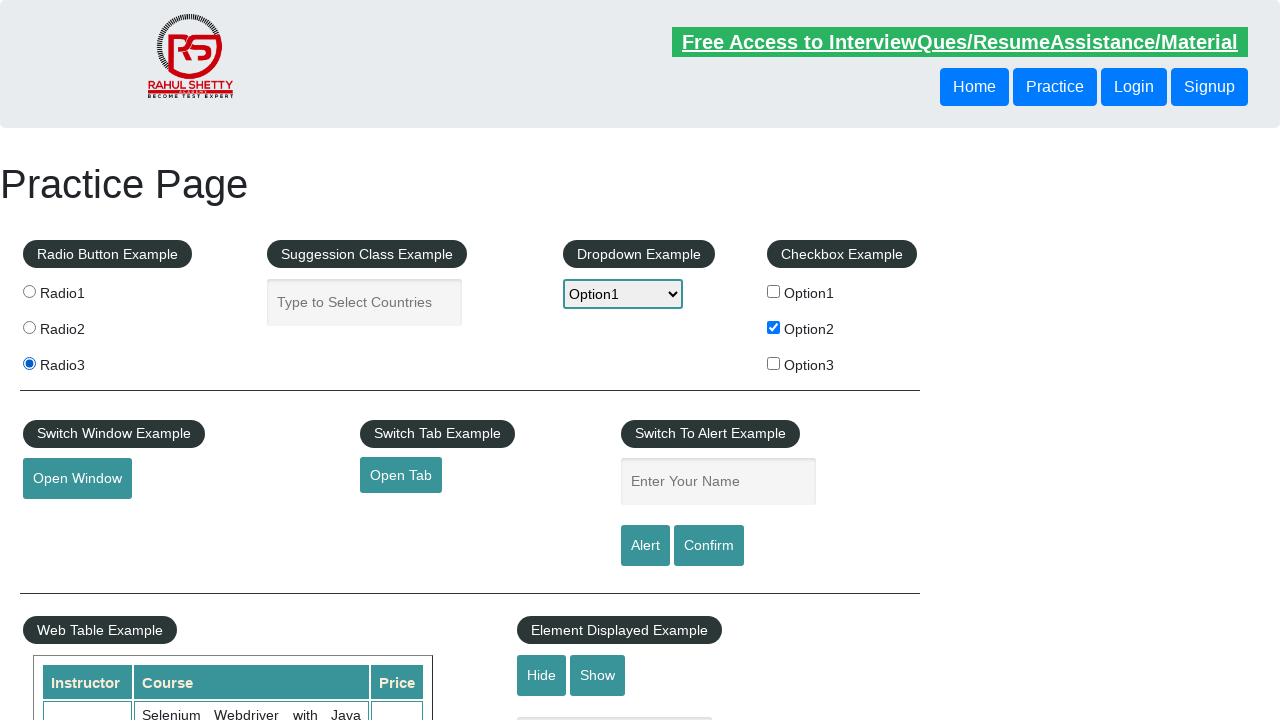

Clicked alert button at (645, 546) on #alertbtn
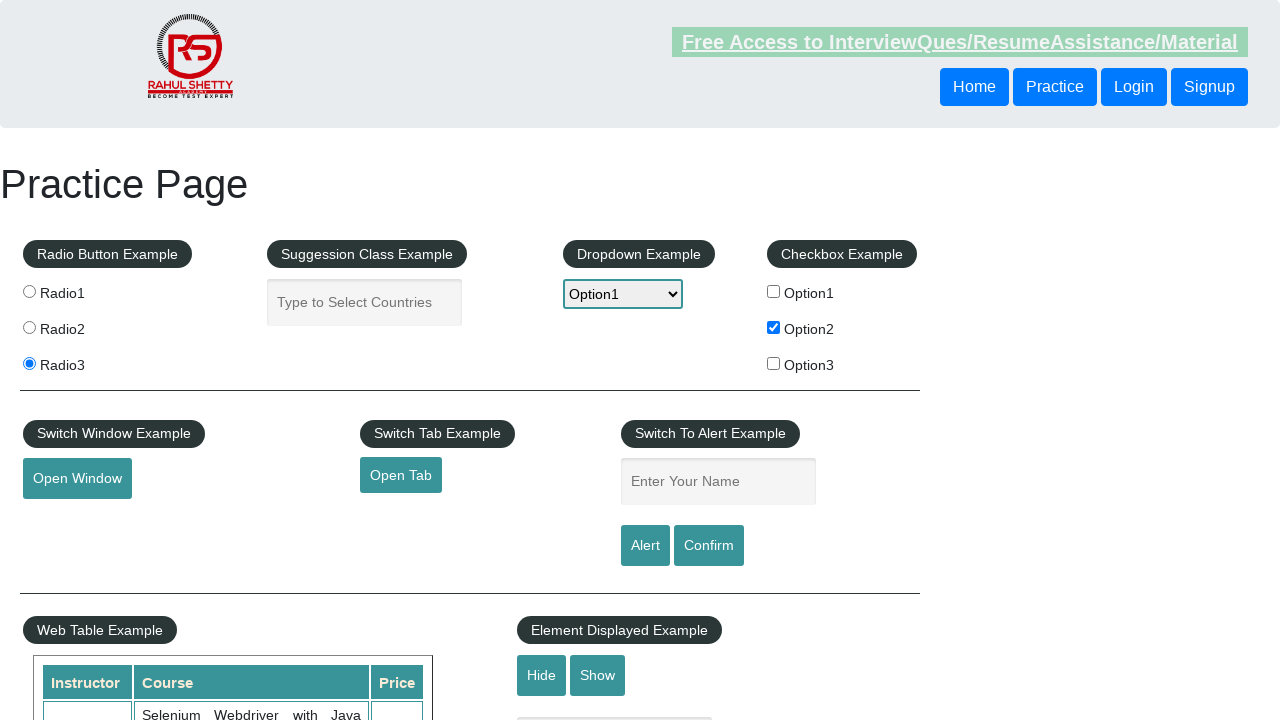

Set up dialog handler to accept alerts
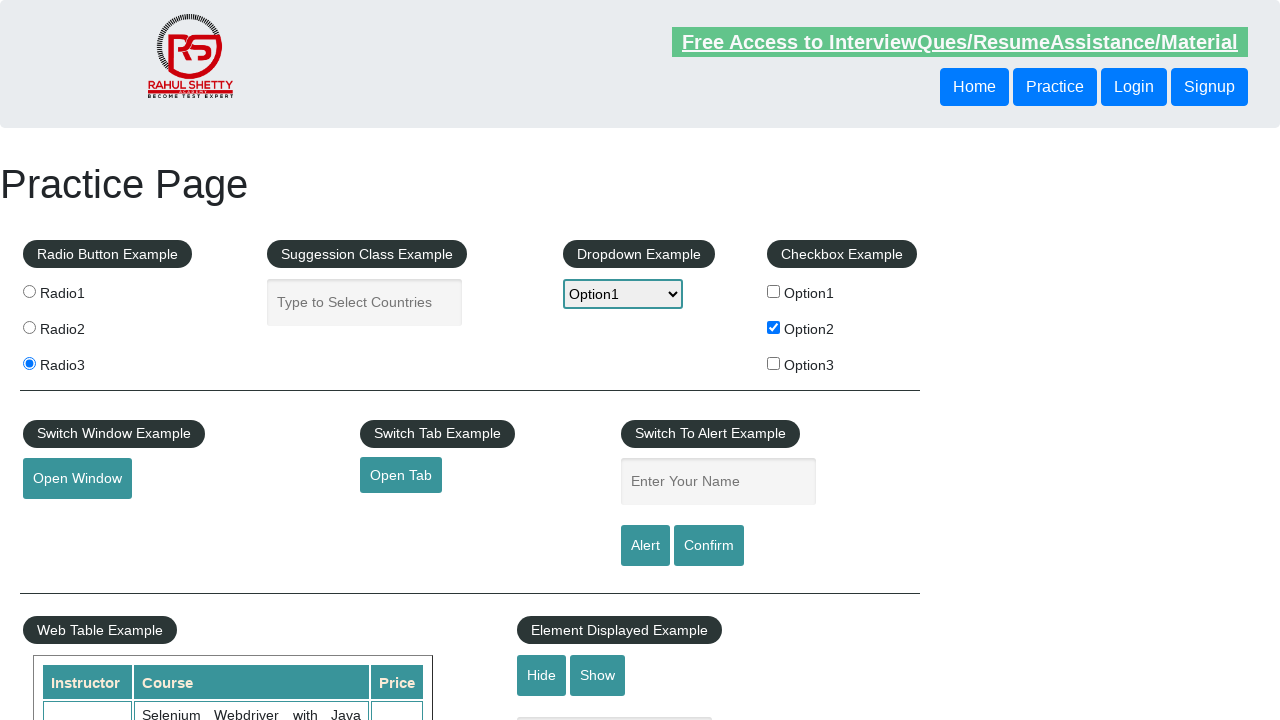

Waited 500ms for alert to process
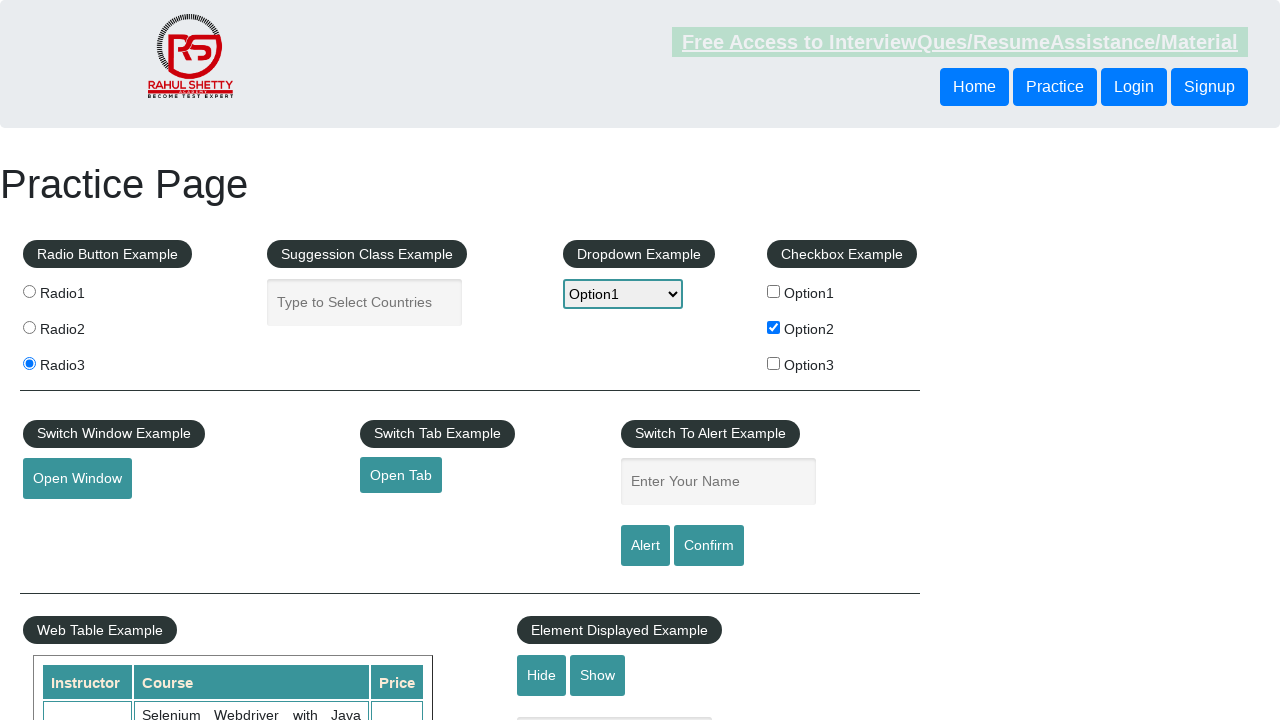

Cleared name input field on input[name='enter-name']
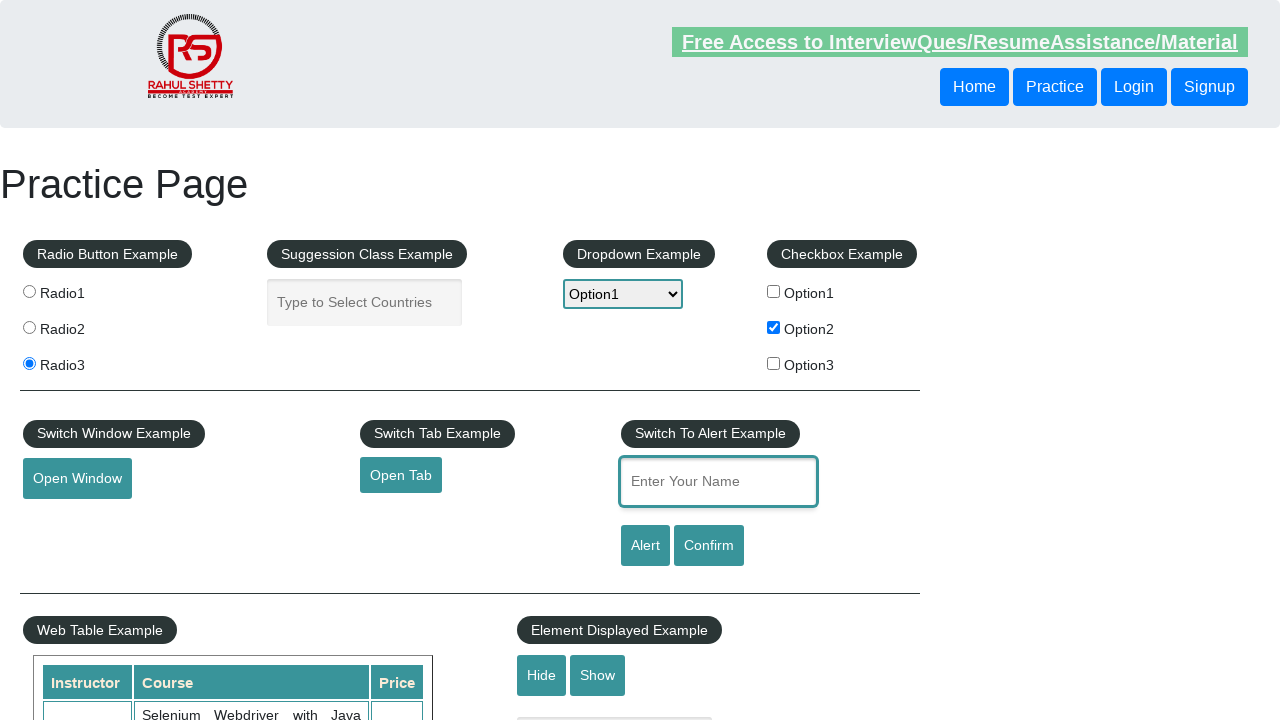

Filled name input field with 'MOSAMMAT' on input[name='enter-name']
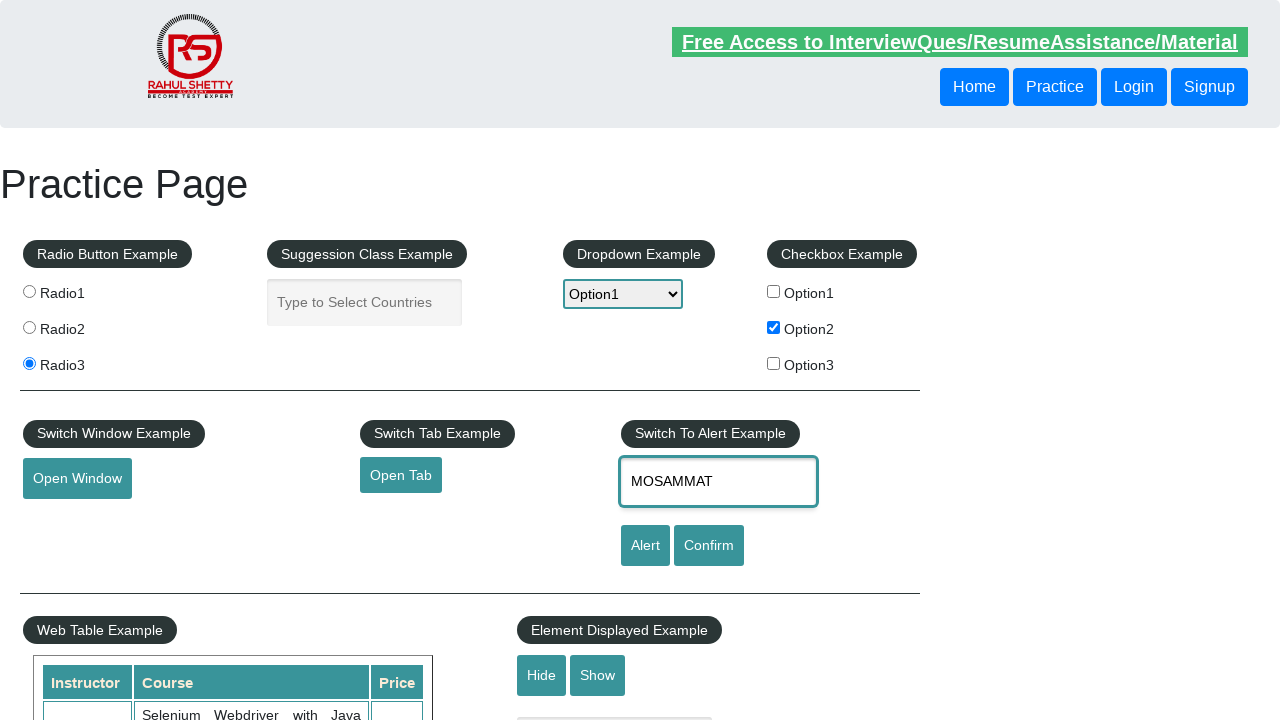

Clicked confirm button at (709, 546) on #confirmbtn
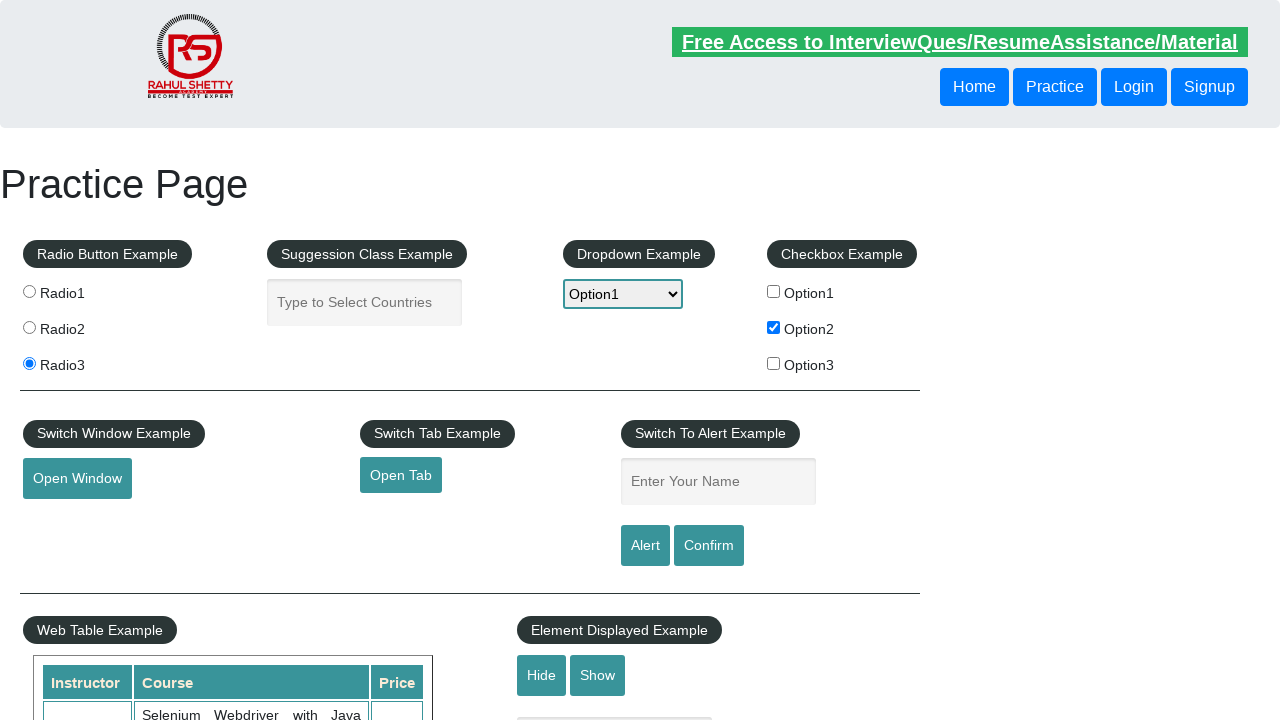

Waited 500ms for confirm dialog to process
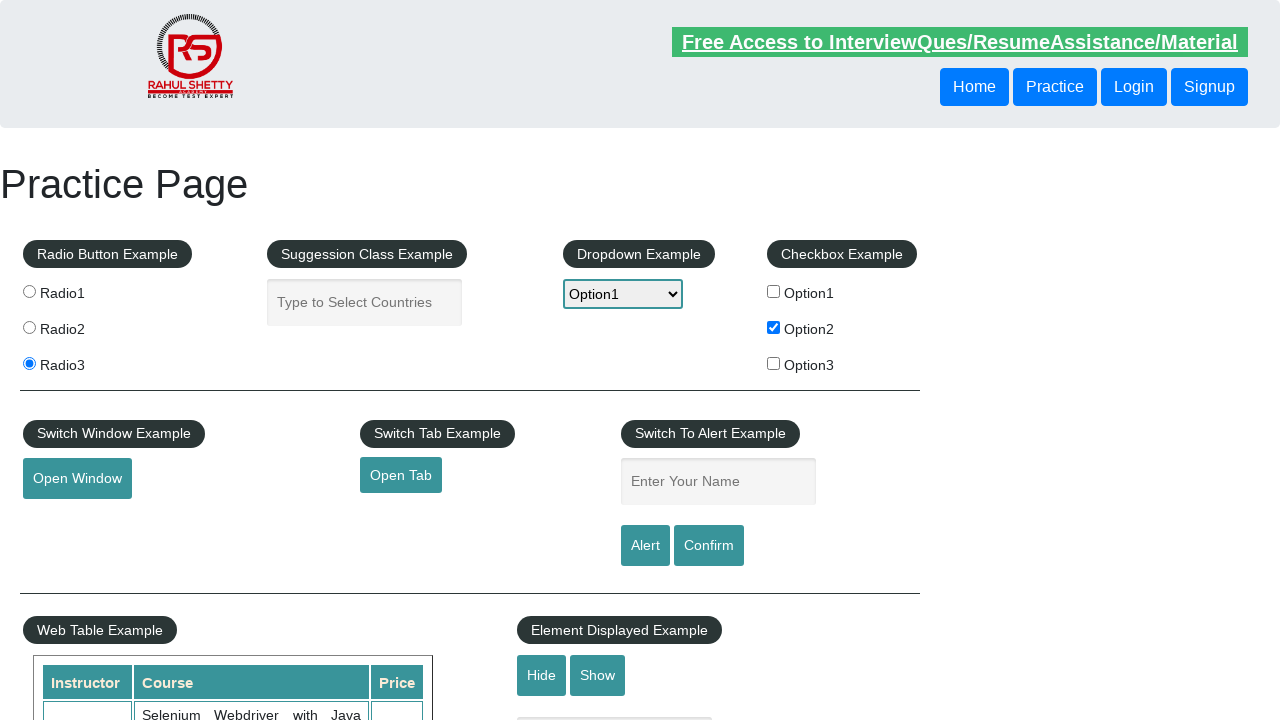

Located mouse hover button element
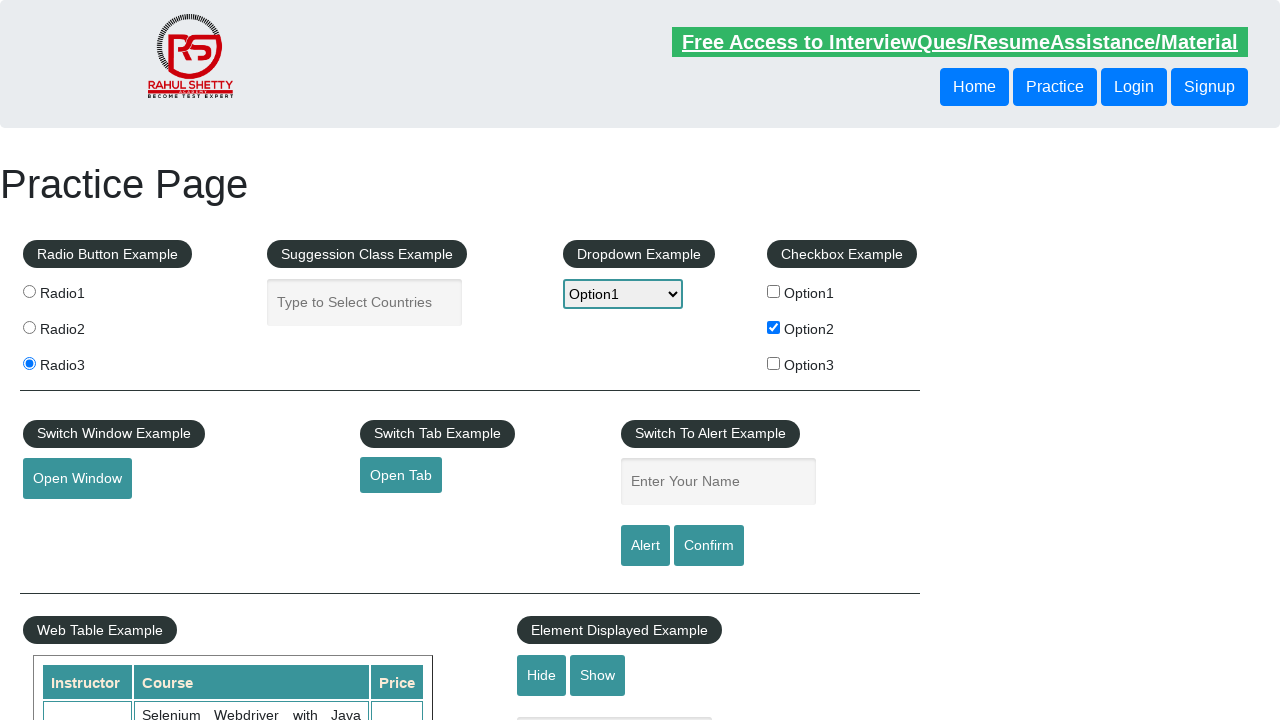

Scrolled mouse hover button into view
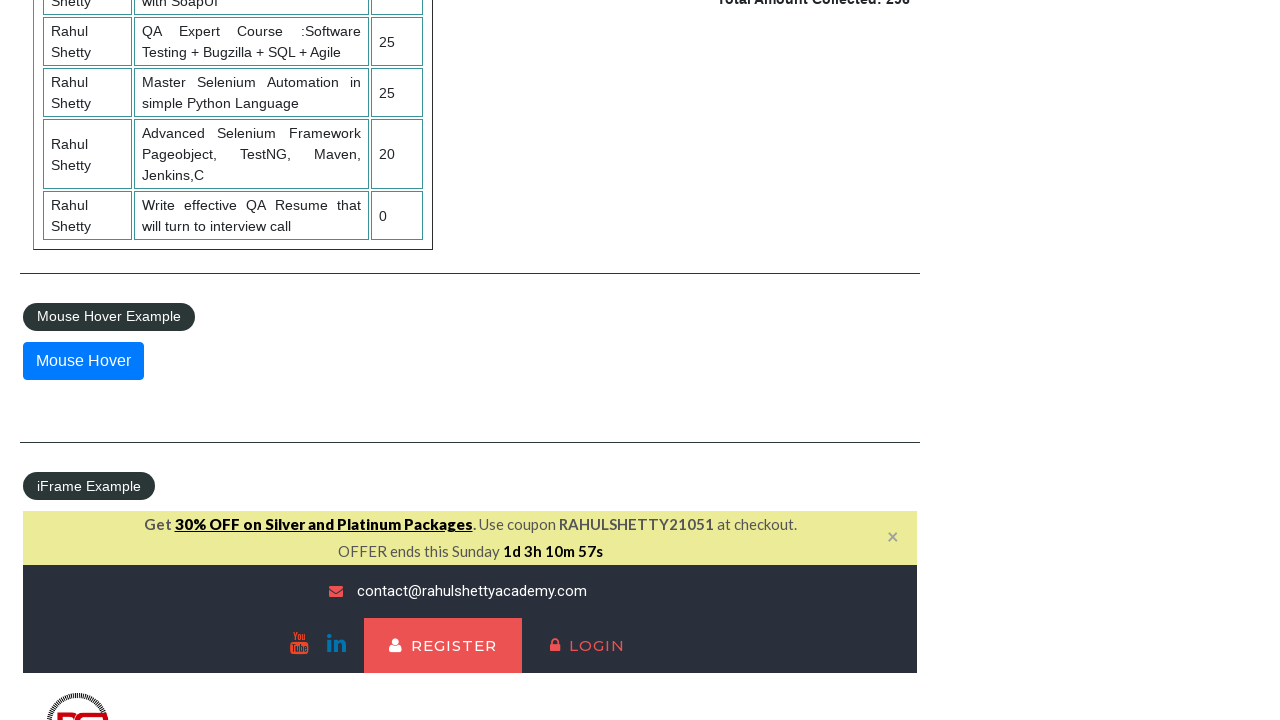

Hovered over mouse hover button at (83, 361) on #mousehover
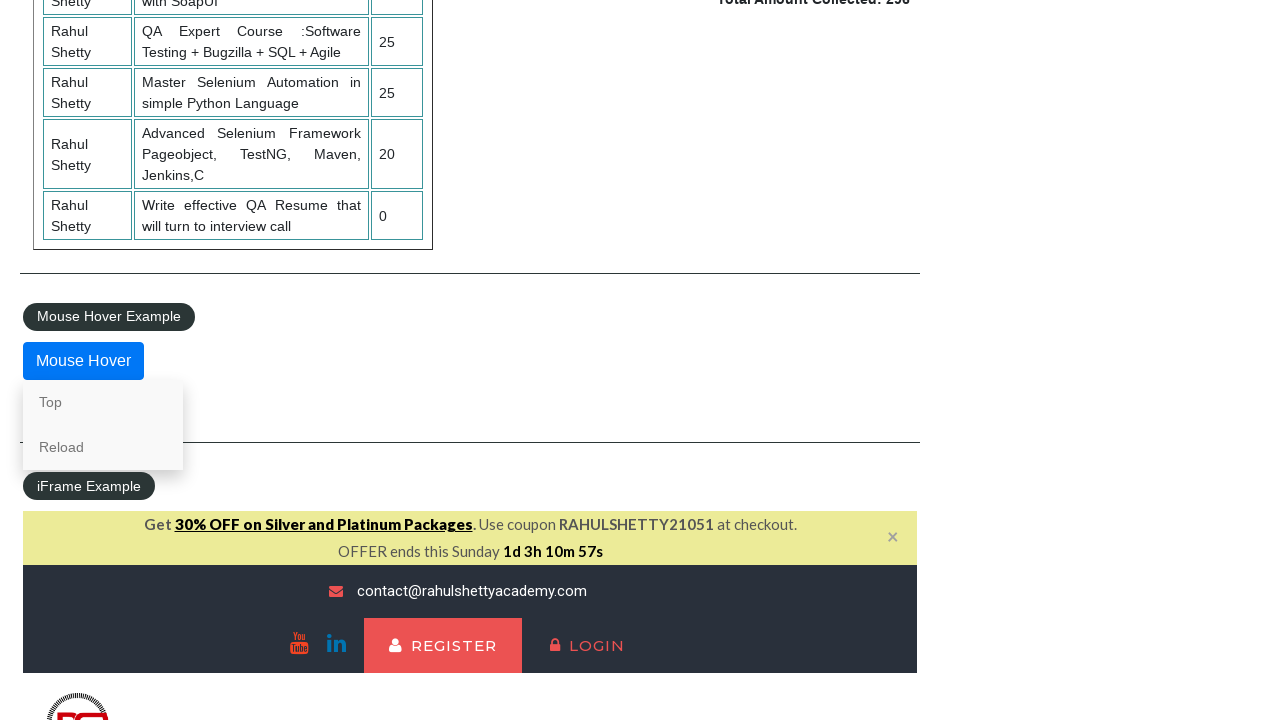

Clicked mouse hover button at (83, 361) on #mousehover
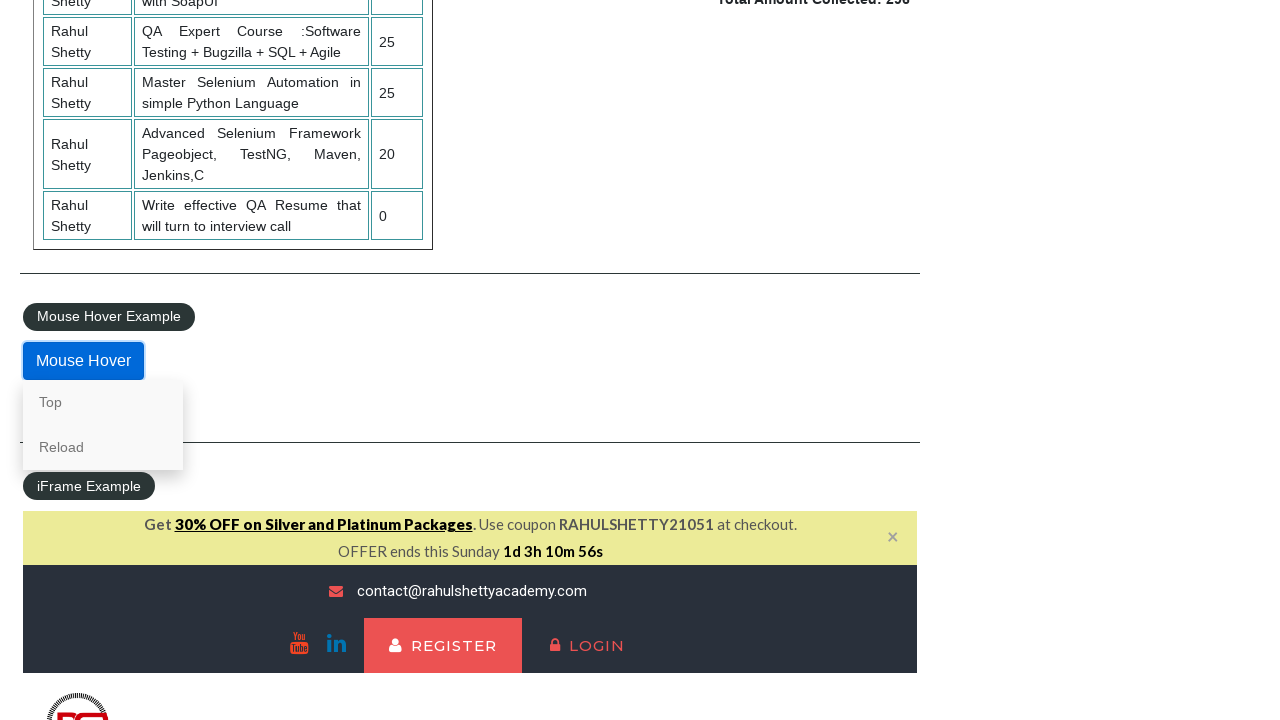

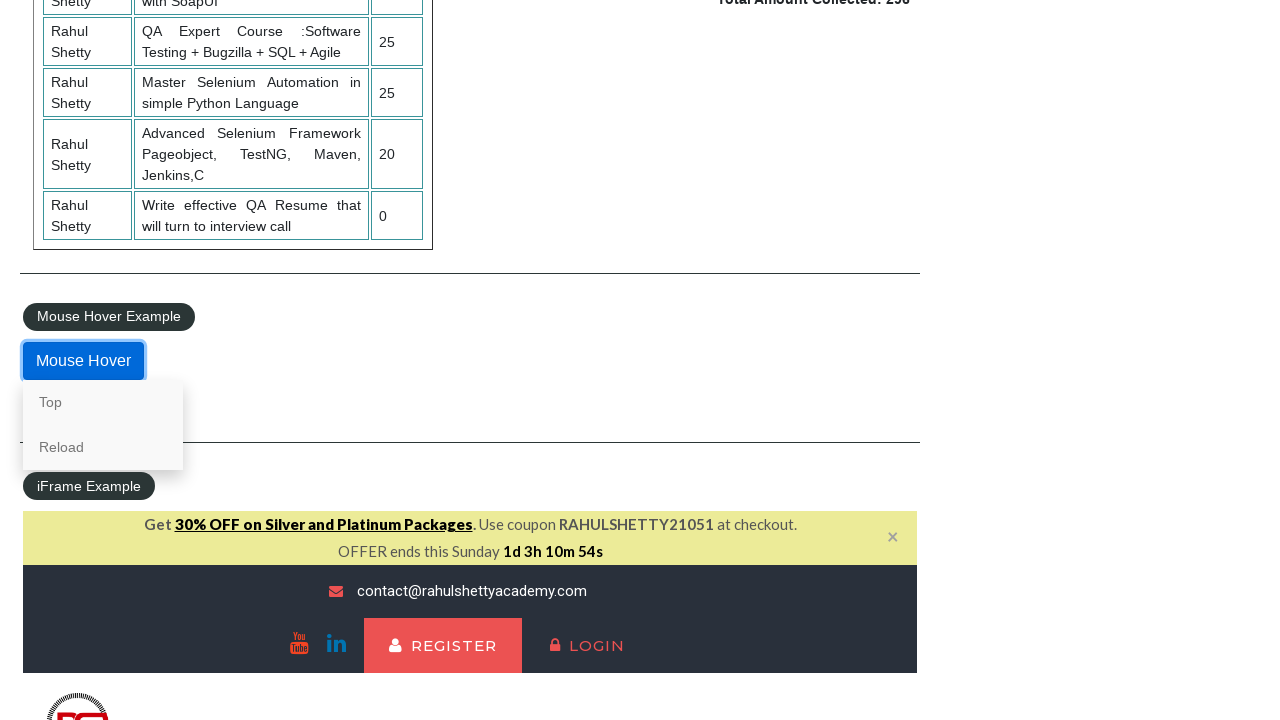